Tests adding a new todo item and then removing it, verifying the todo count becomes zero

Starting URL: https://demo.playwright.dev/todomvc/#/

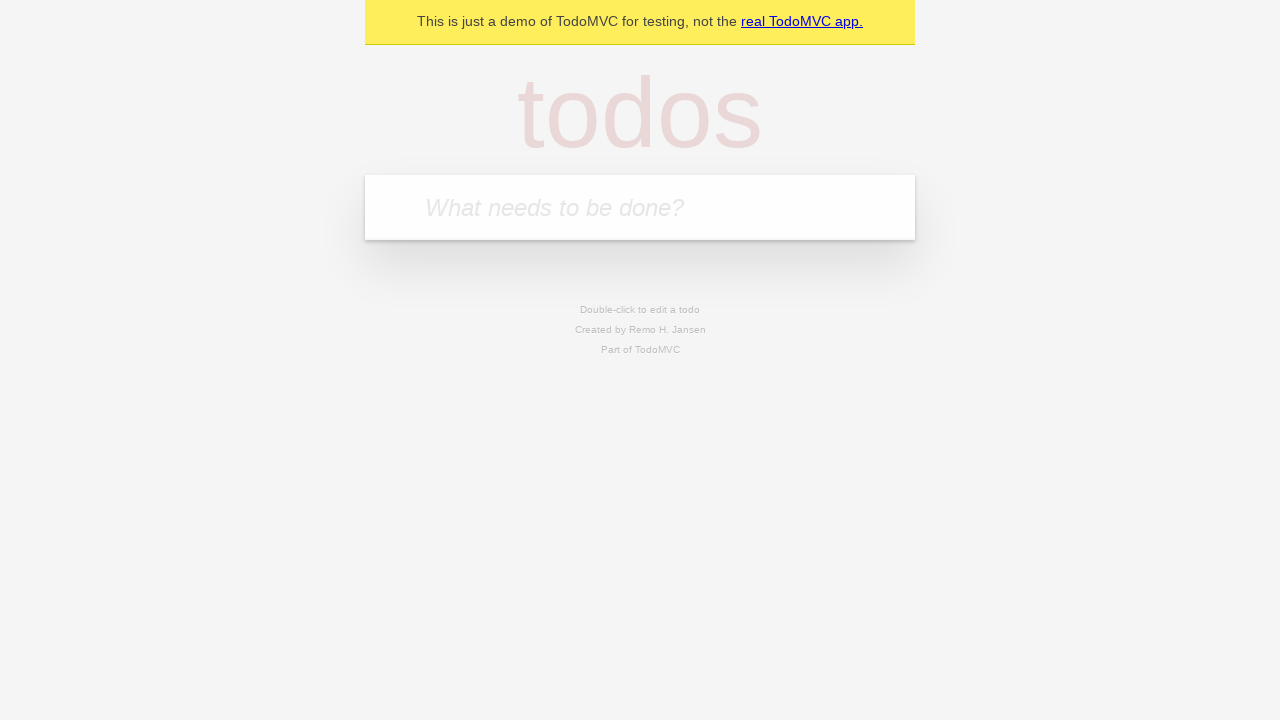

Filled new todo input with 'Buy groceries' on input.new-todo
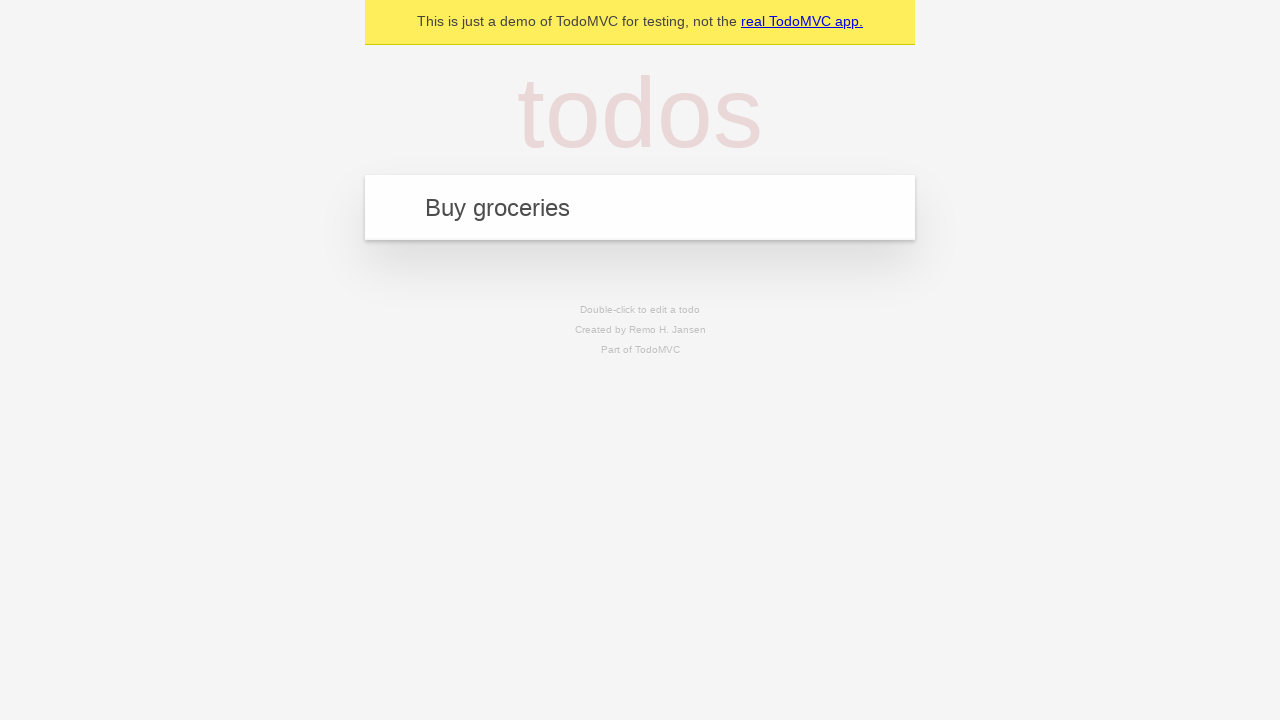

Pressed Enter to add new todo item on input.new-todo
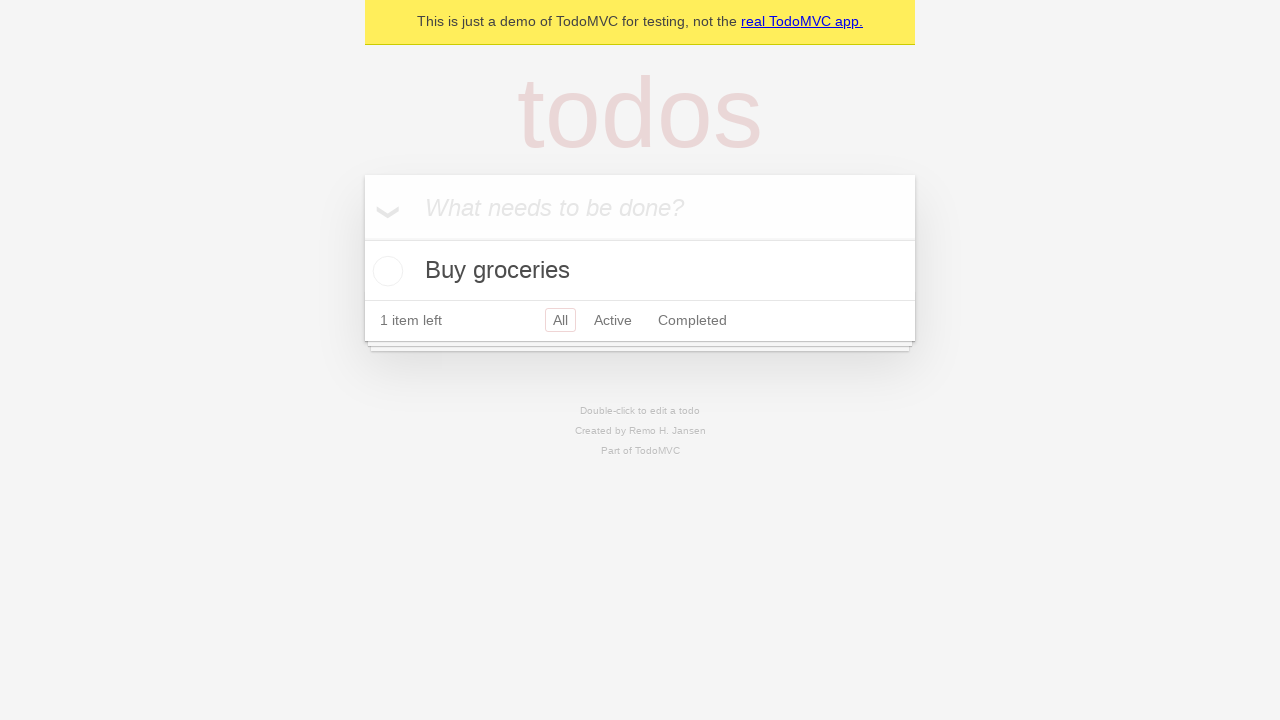

Located the 'Buy groceries' todo item
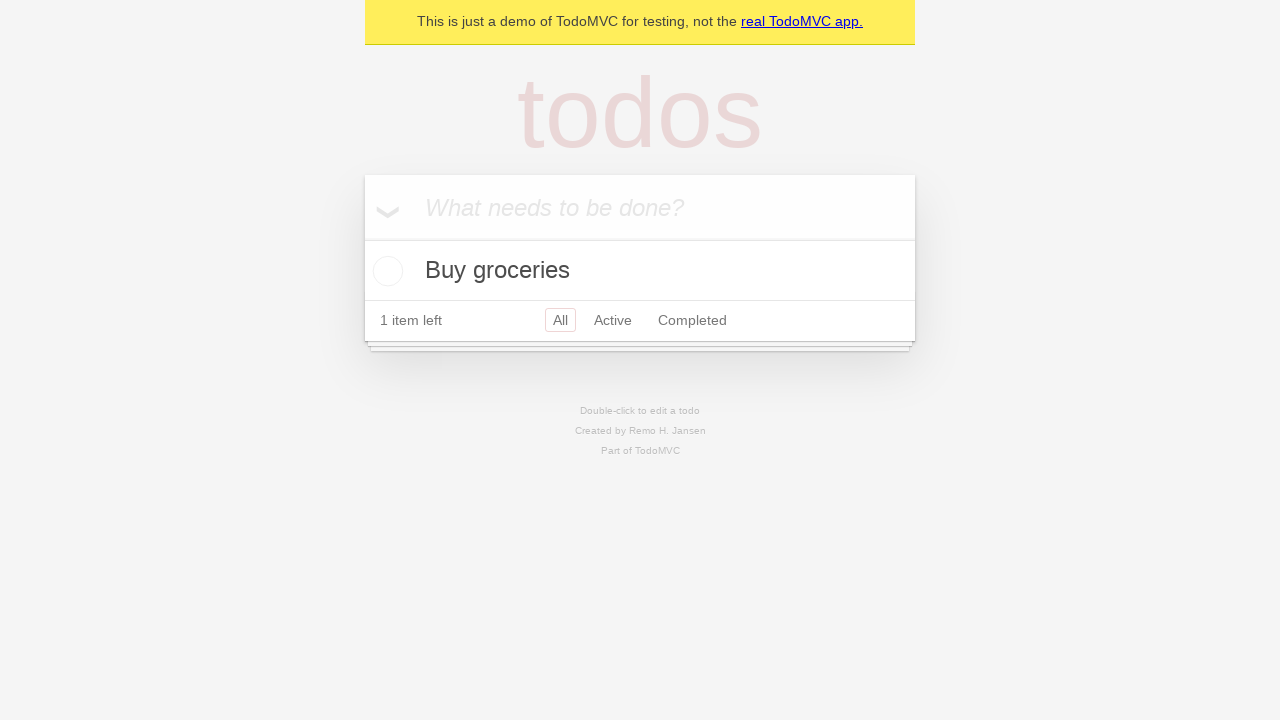

Hovered over the todo item to reveal delete button at (640, 271) on internal:testid=[data-testid="todo-item"s] >> internal:has-text="Buy groceries"i
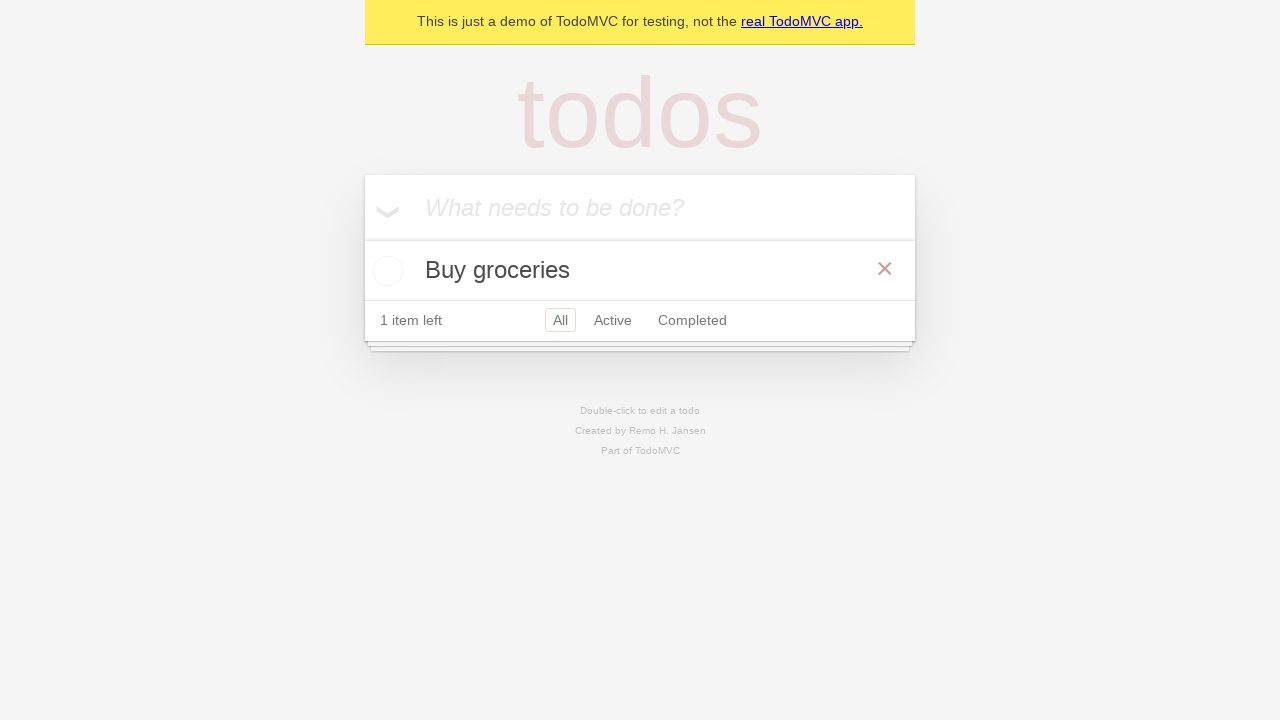

Clicked delete button to remove the todo item at (885, 269) on internal:testid=[data-testid="todo-item"s] >> internal:has-text="Buy groceries"i
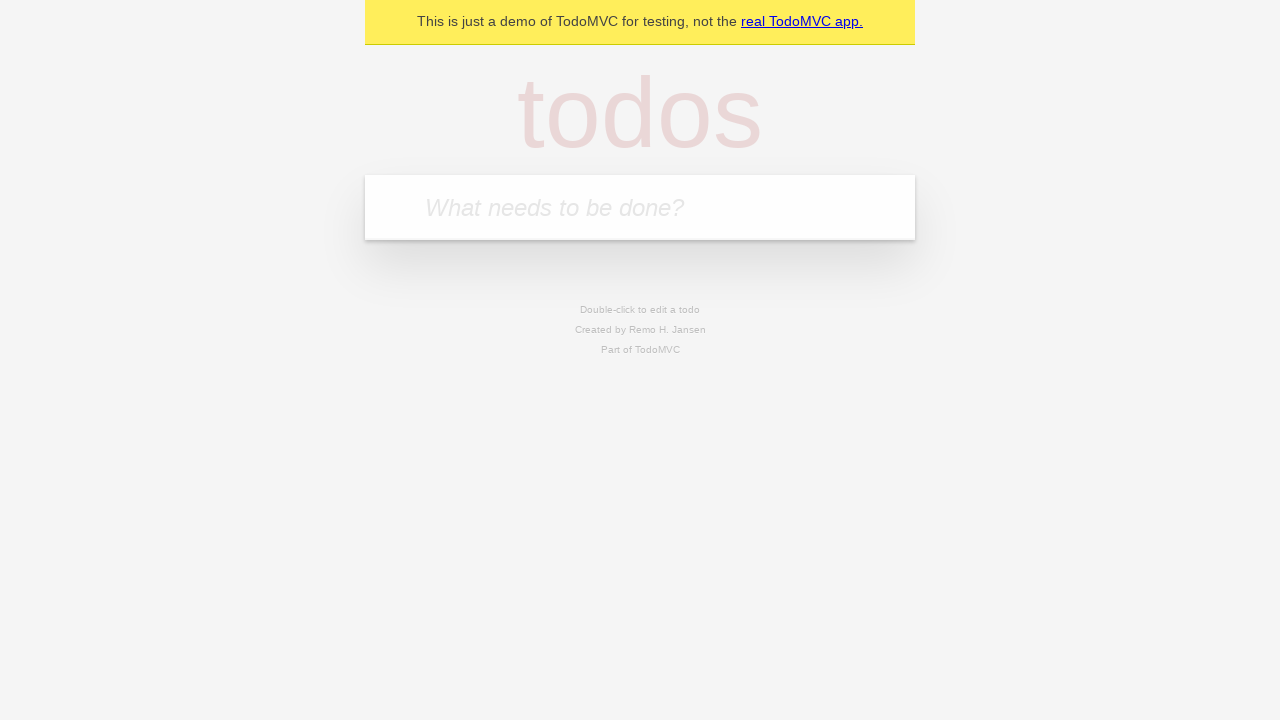

Verified that todo count is zero
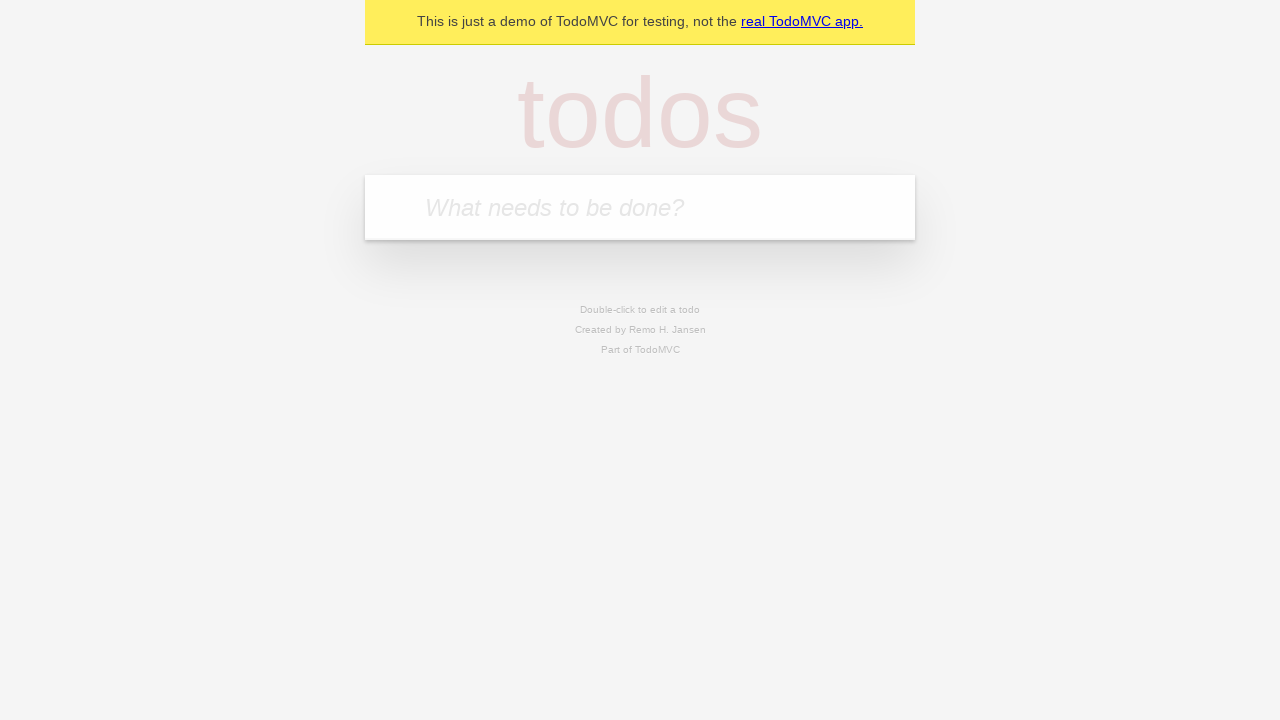

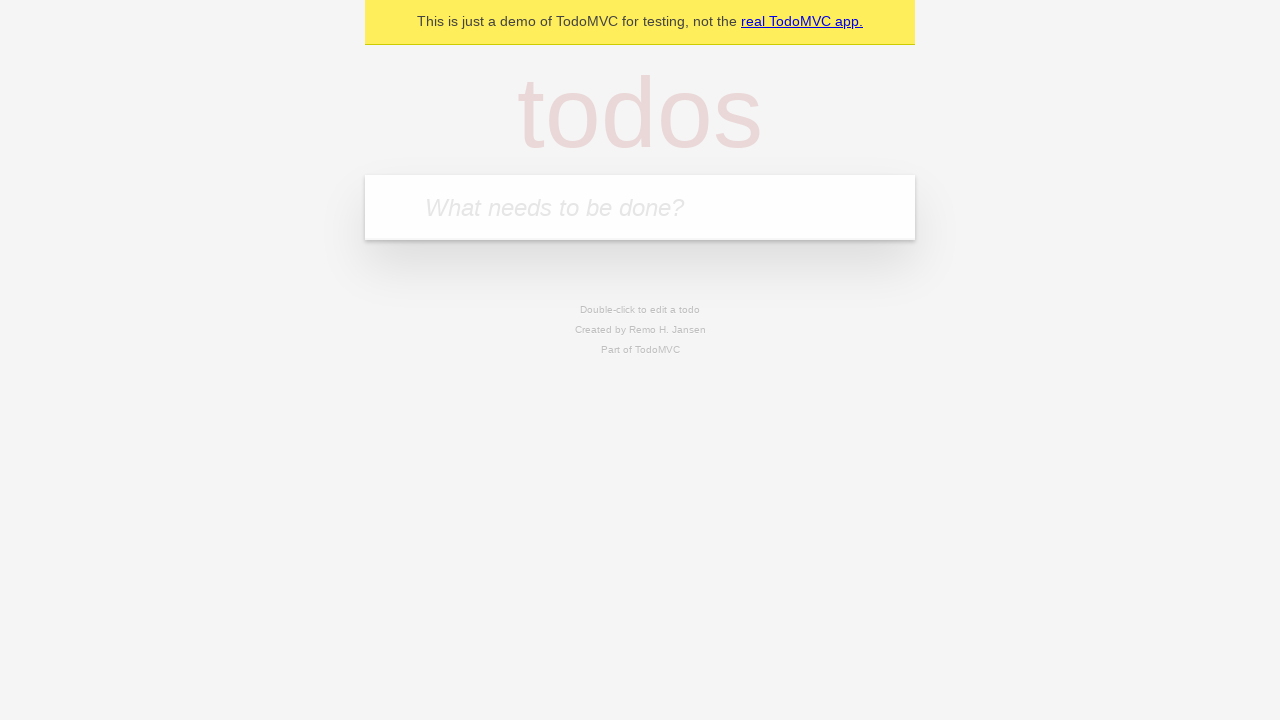